Tests clicking the forgot password link on the Salesforce login page to navigate to the password recovery flow

Starting URL: https://login.salesforce.com/

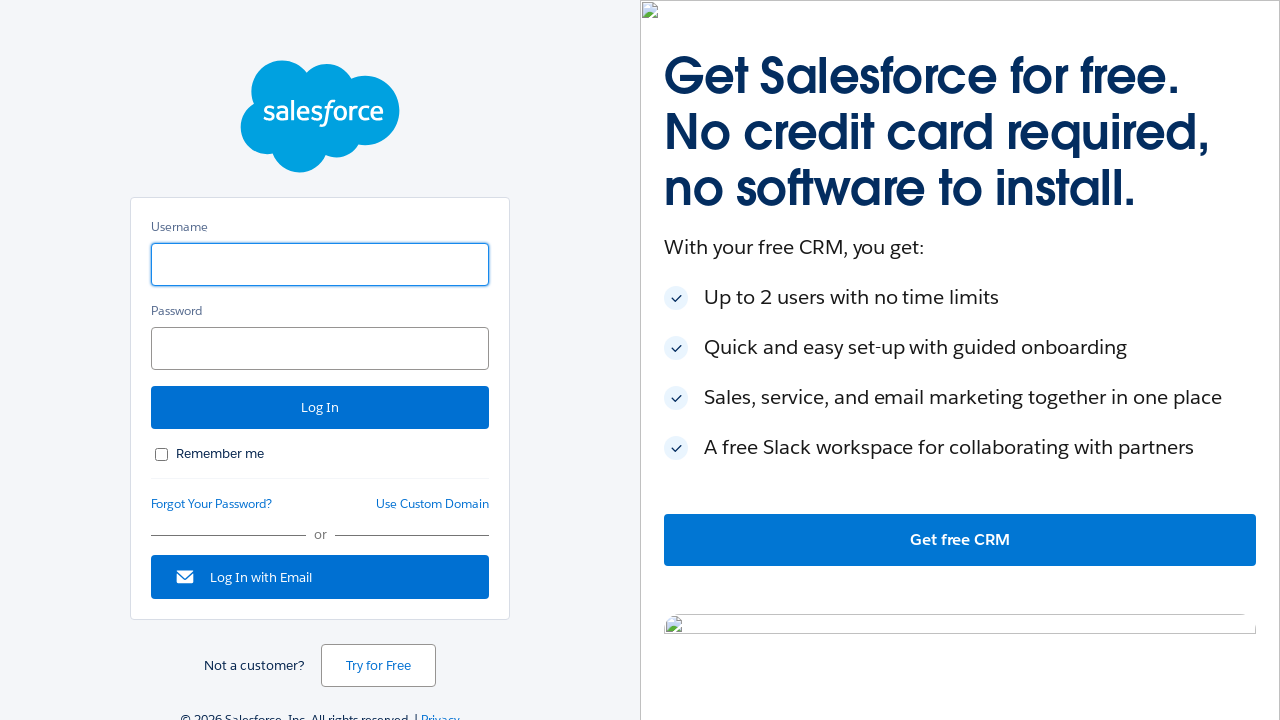

Clicked forgot password link using CSS attribute selector at (212, 504) on [id*='forgot_password_link']
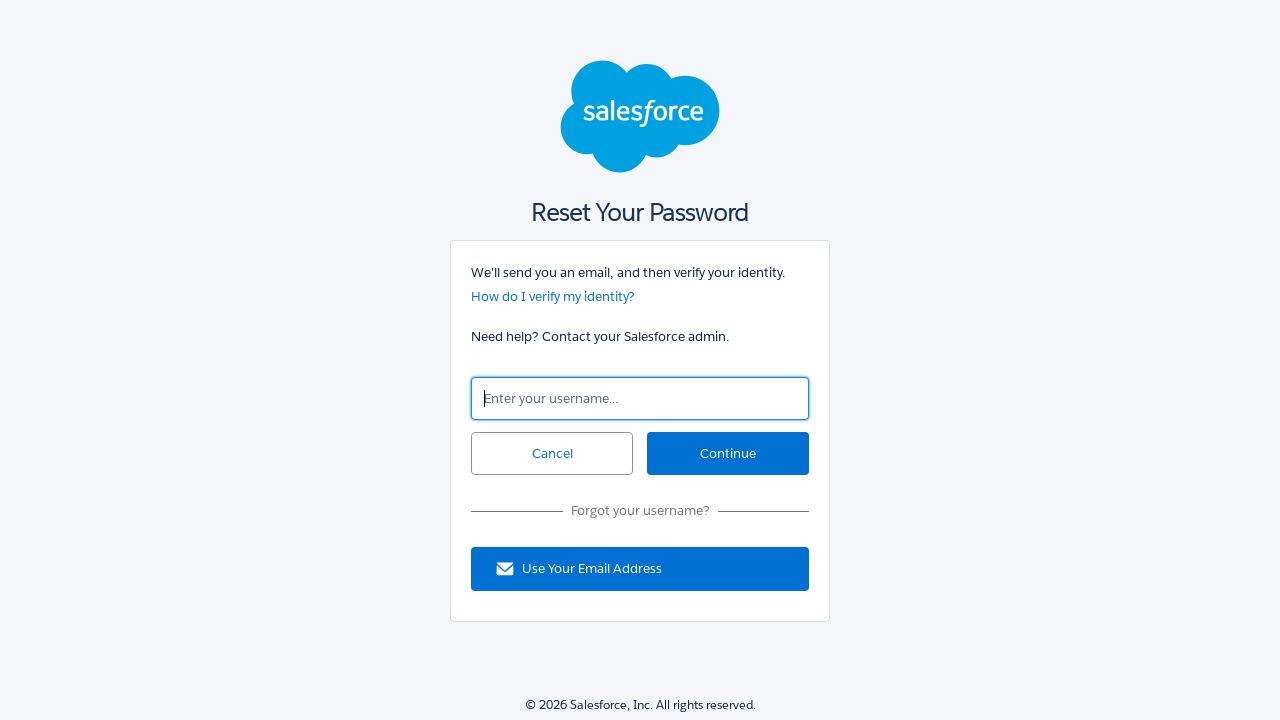

Waited for forgot password page to load (networkidle)
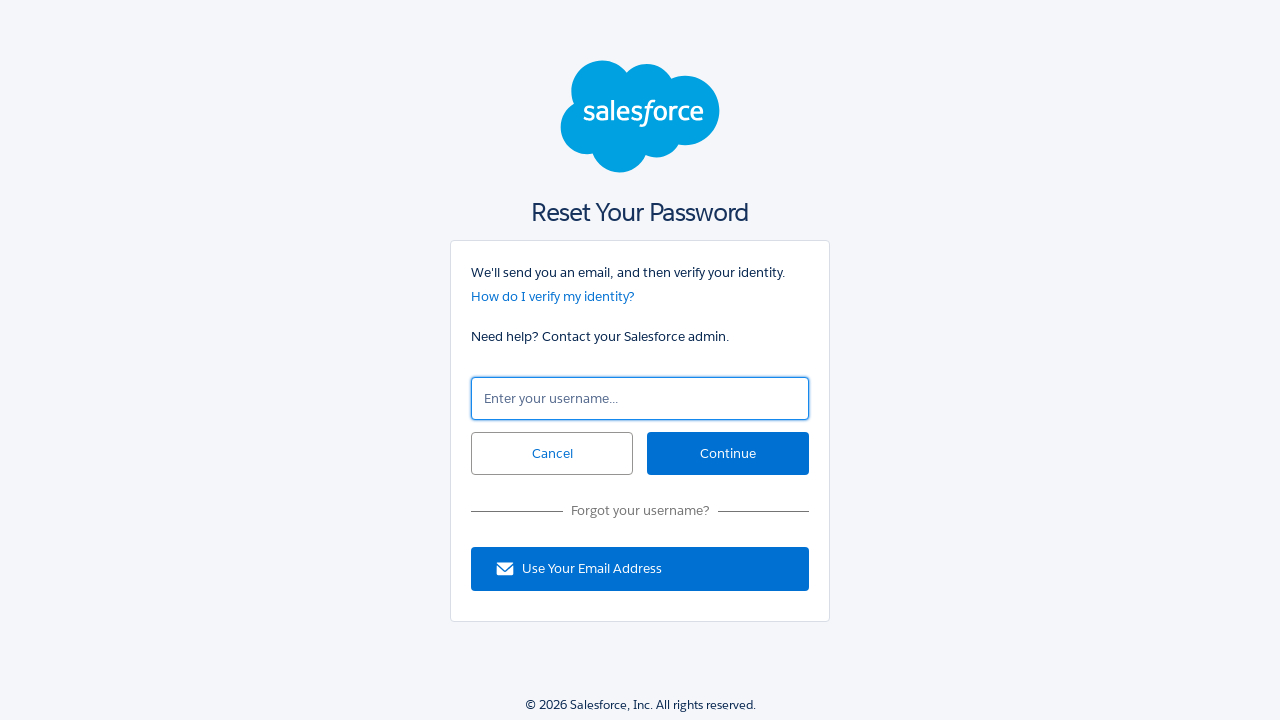

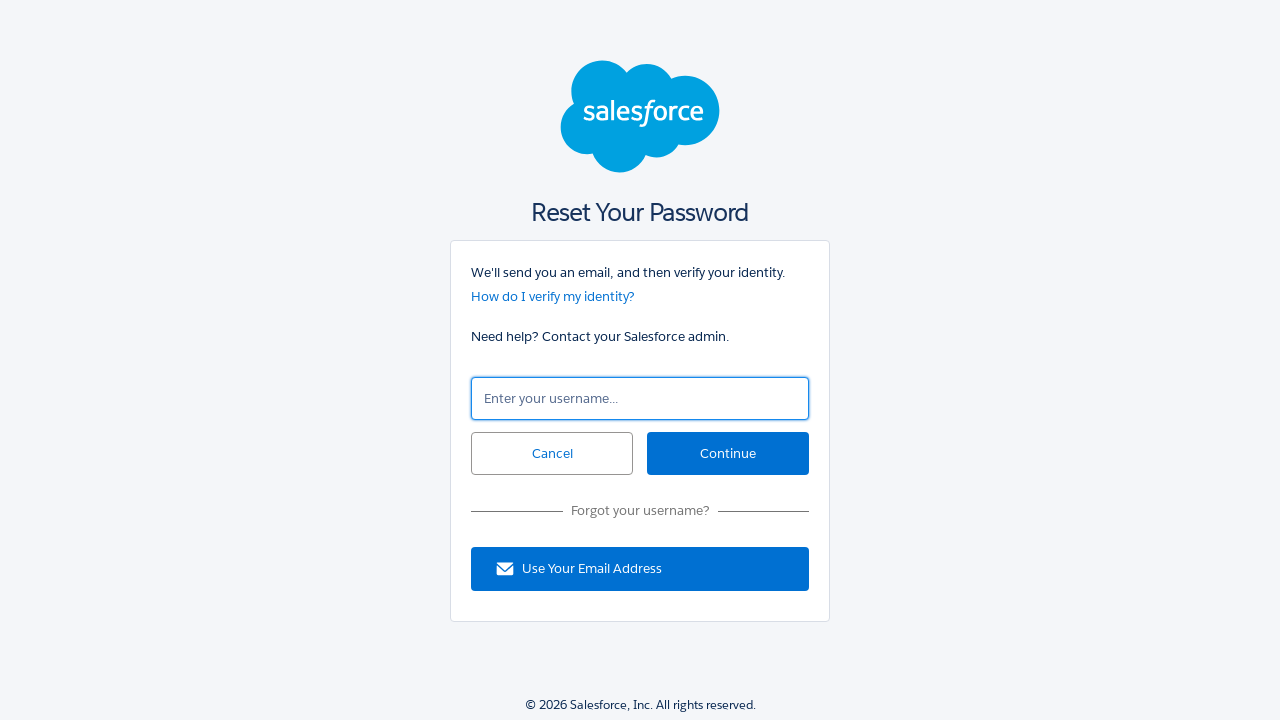